Tests navigation through letcode.in website and fills various text input fields on the Edit page within the Work-Space section

Starting URL: https://letcode.in/

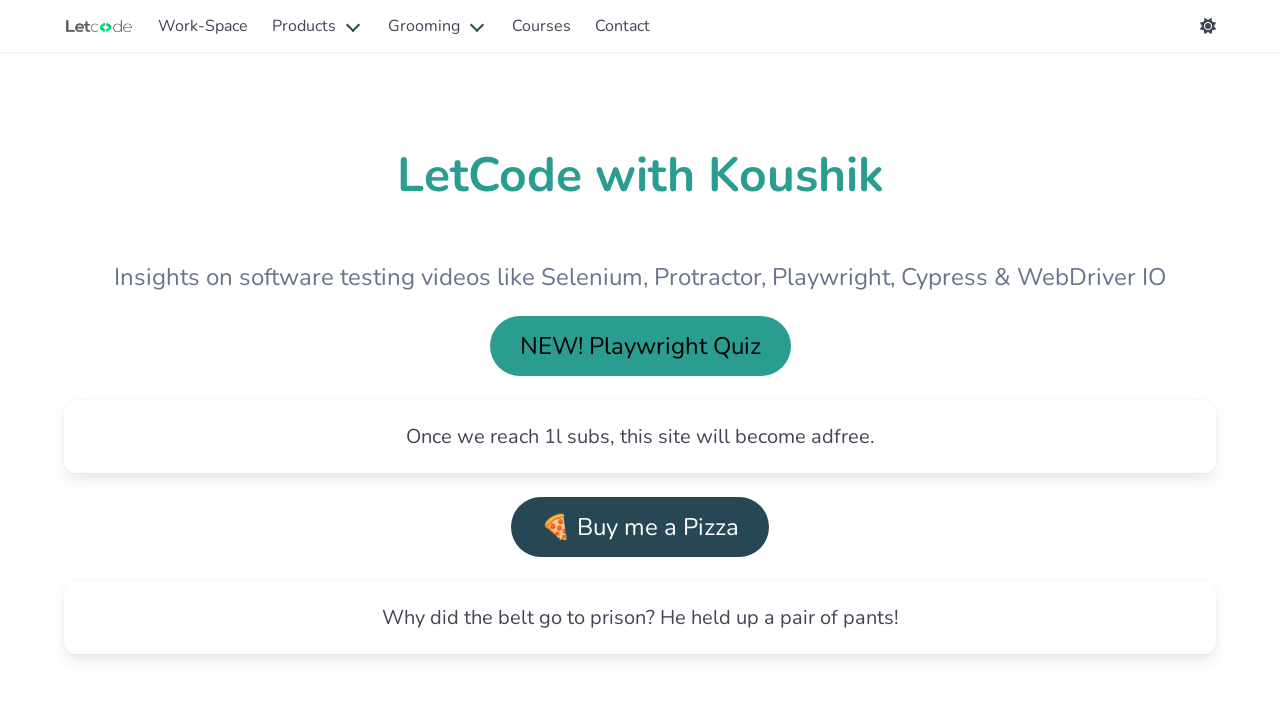

Clicked on letcode link at (99, 26) on internal:role=link[name="letcode"i]
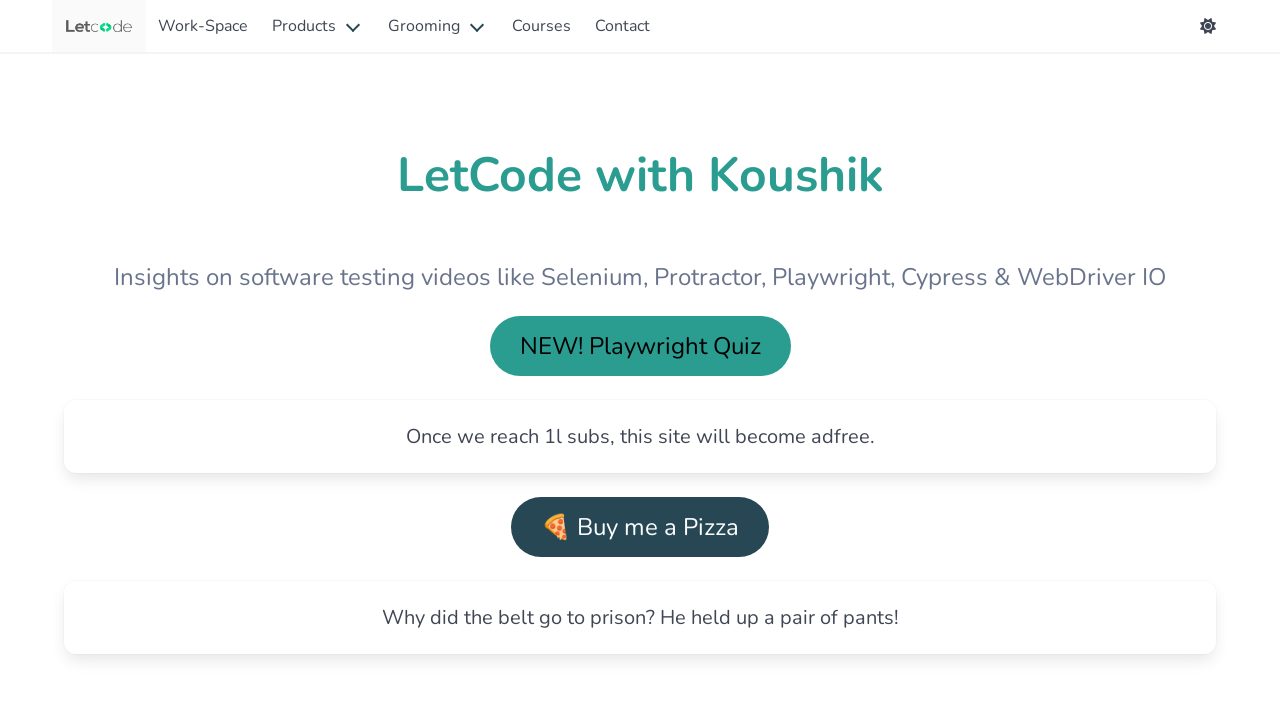

Navigated to Work-Space section at (203, 26) on internal:role=link[name="Work-Space"i]
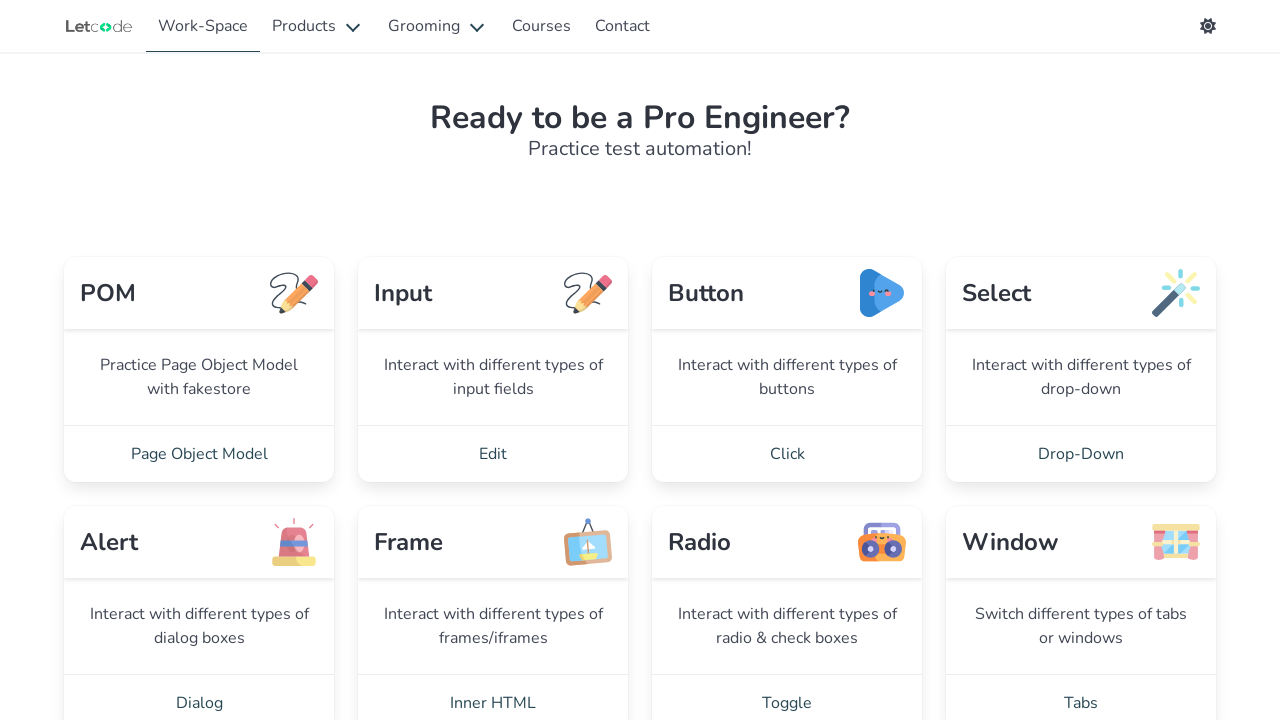

Clicked on Edit link at (493, 454) on internal:role=link[name="Edit"i]
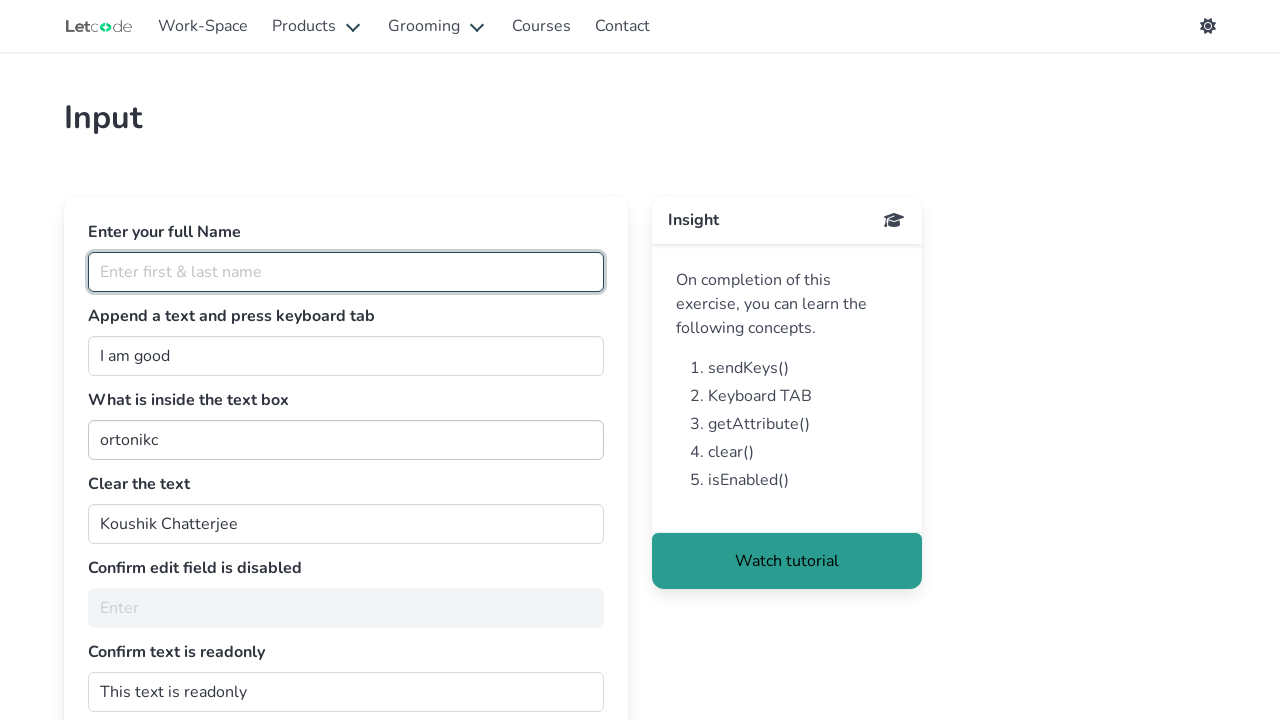

Clicked on first & last name field at (346, 272) on internal:role=textbox[name="Enter first & last name"i]
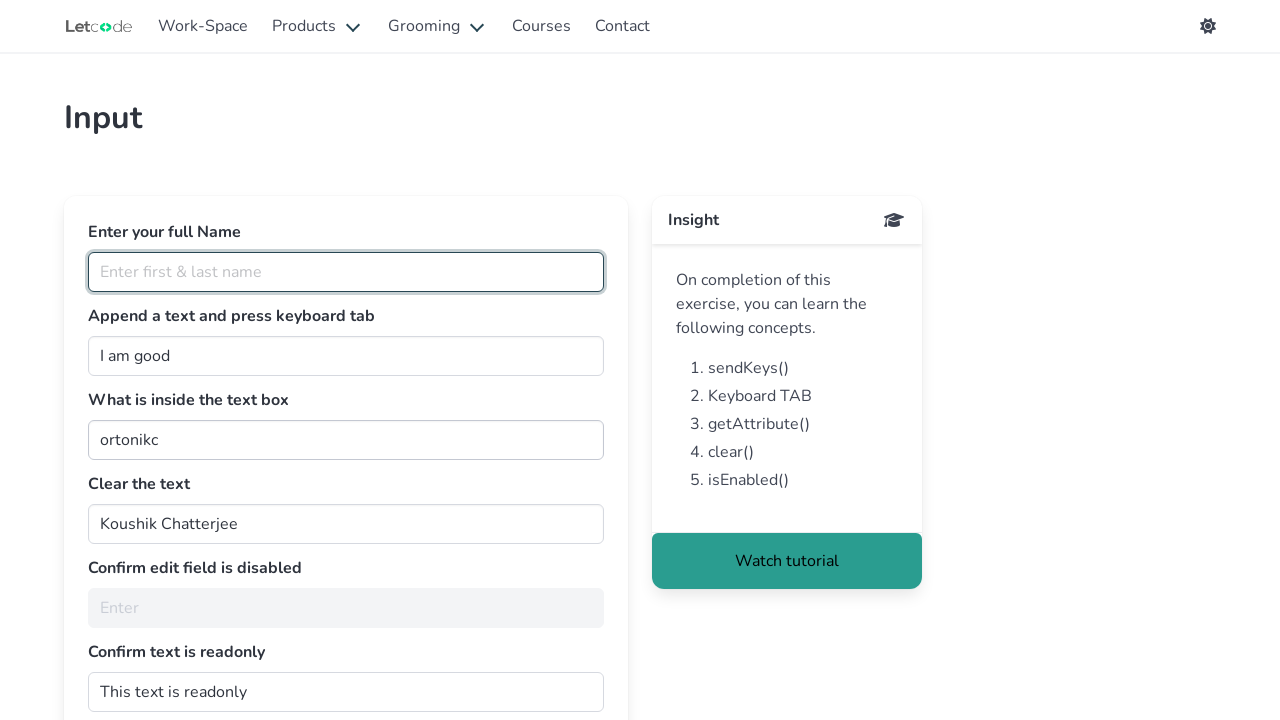

Filled first & last name field with 'Test' on internal:role=textbox[name="Enter first & last name"i]
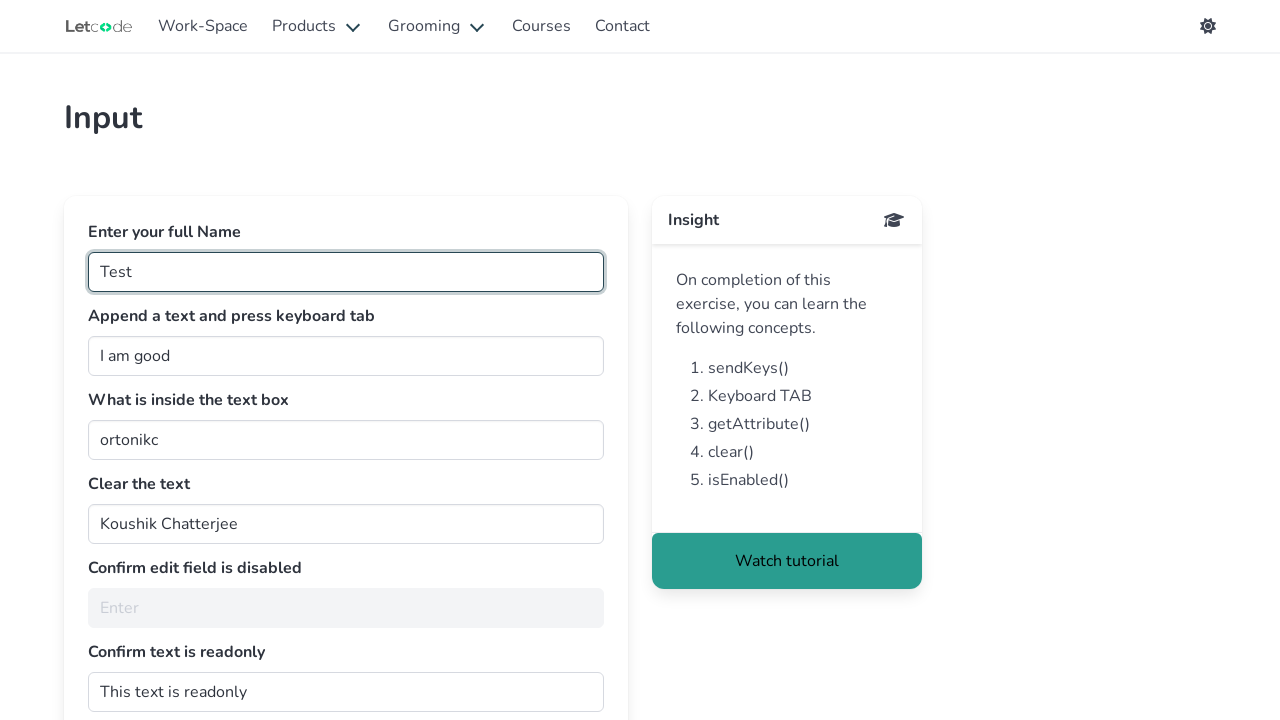

Pressed Tab to move to next field on internal:role=textbox[name="Enter first & last name"i]
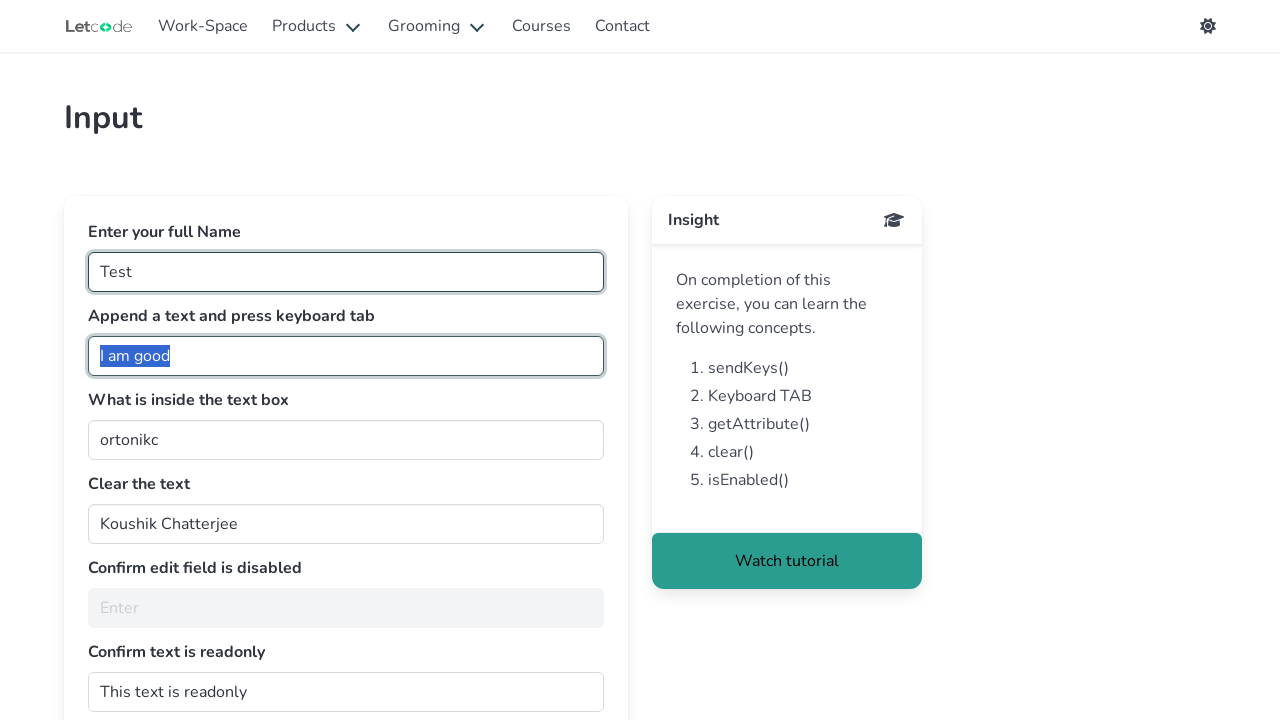

Filled join field with 'yes' on #join
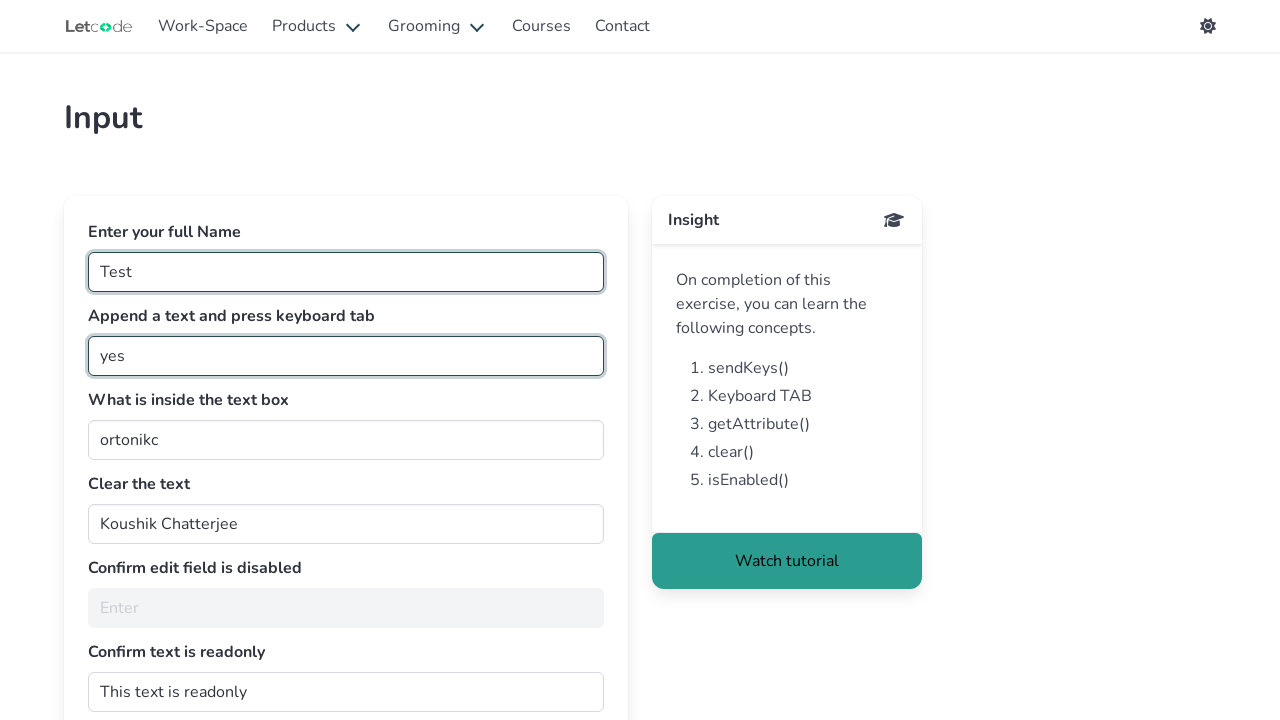

Pressed Tab to move from join field on #join
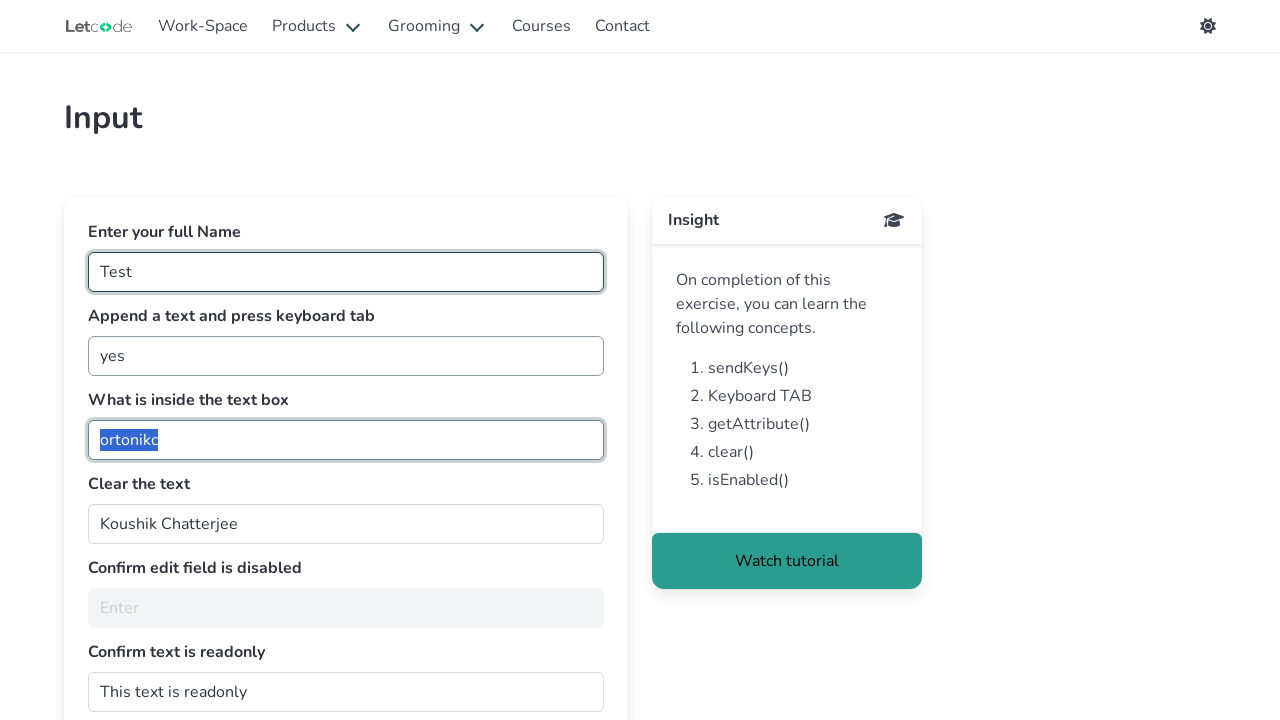

Filled getMe field with 'ok' on #getMe
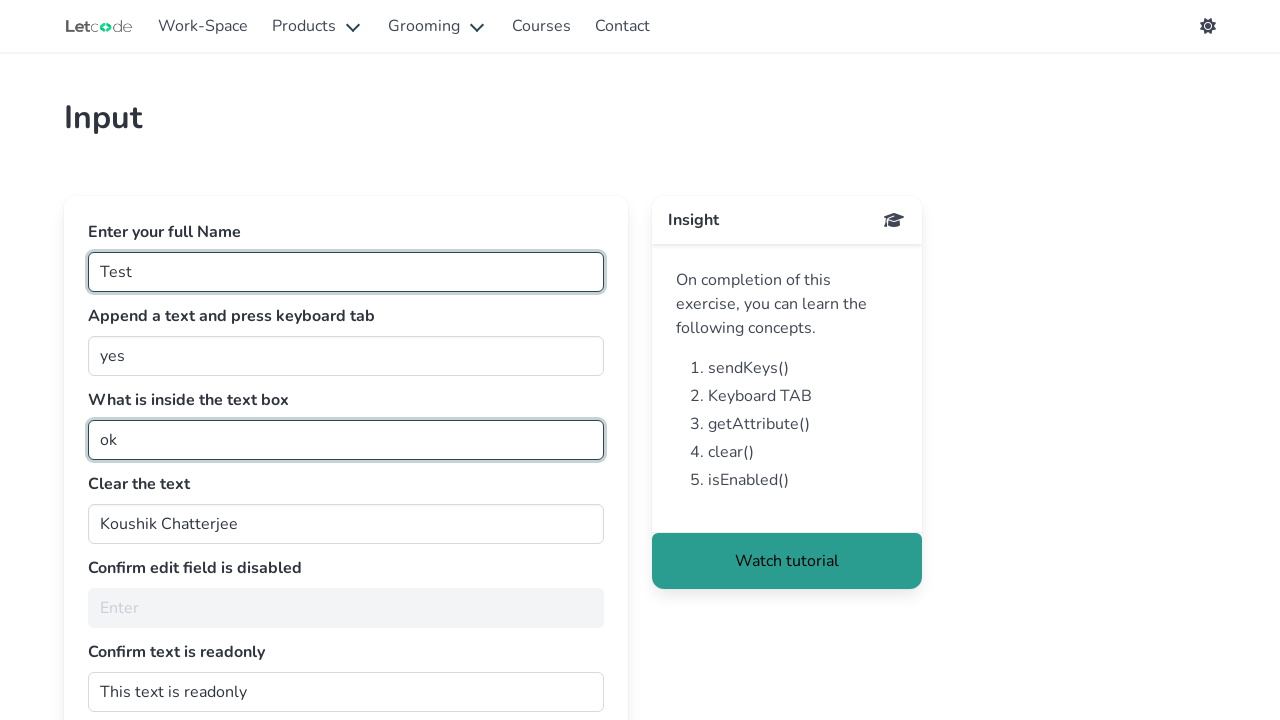

Pressed Tab to move from getMe field on #getMe
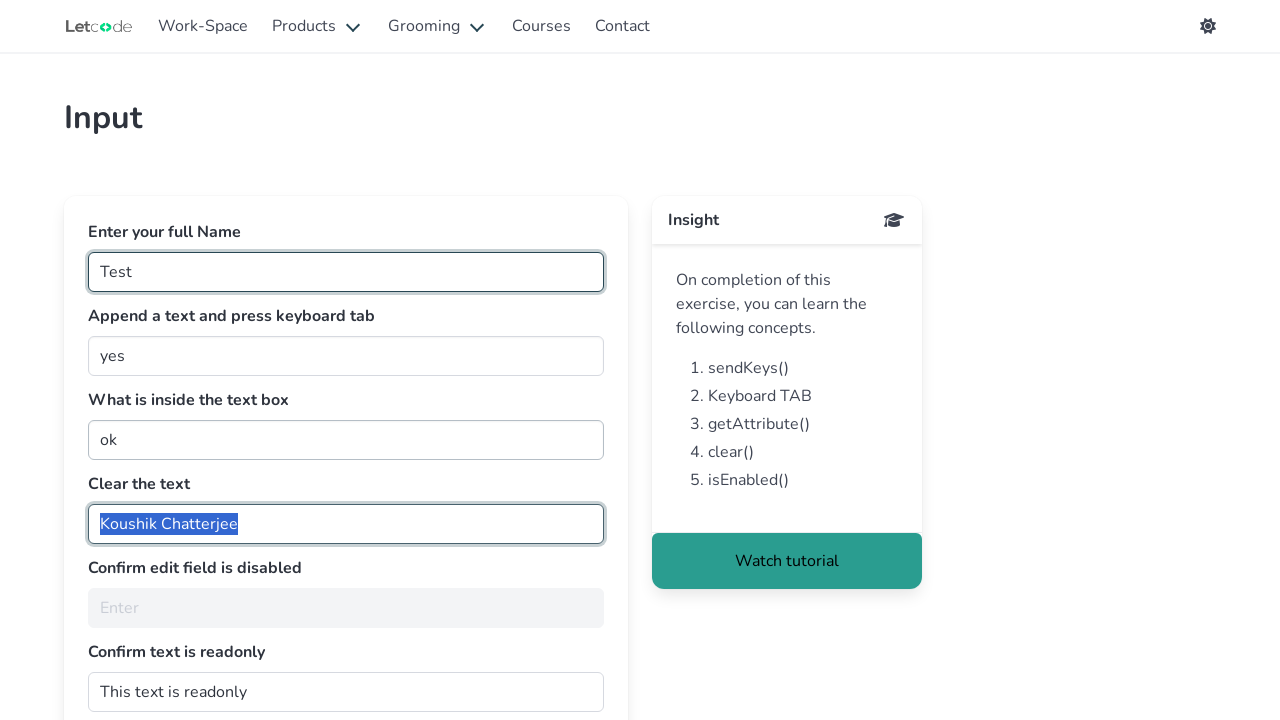

Filled clearMe field with 'Girish' on #clearMe
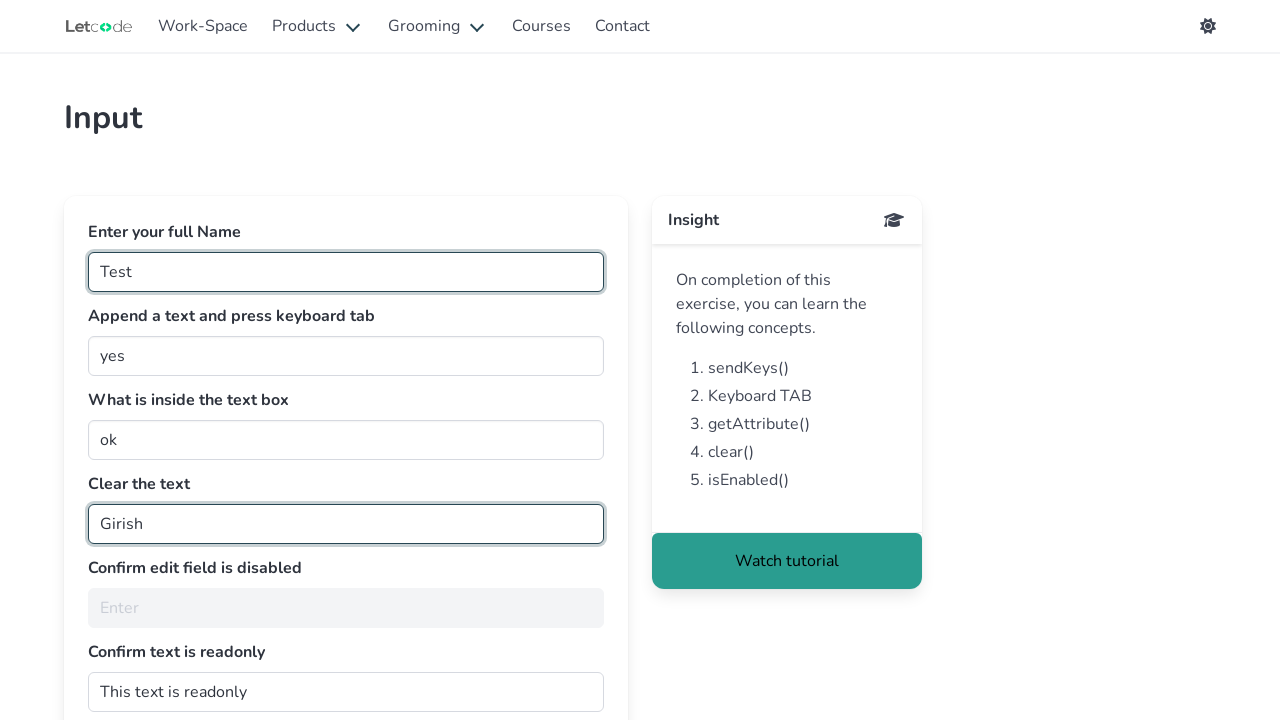

Pressed Tab to move from clearMe field on #clearMe
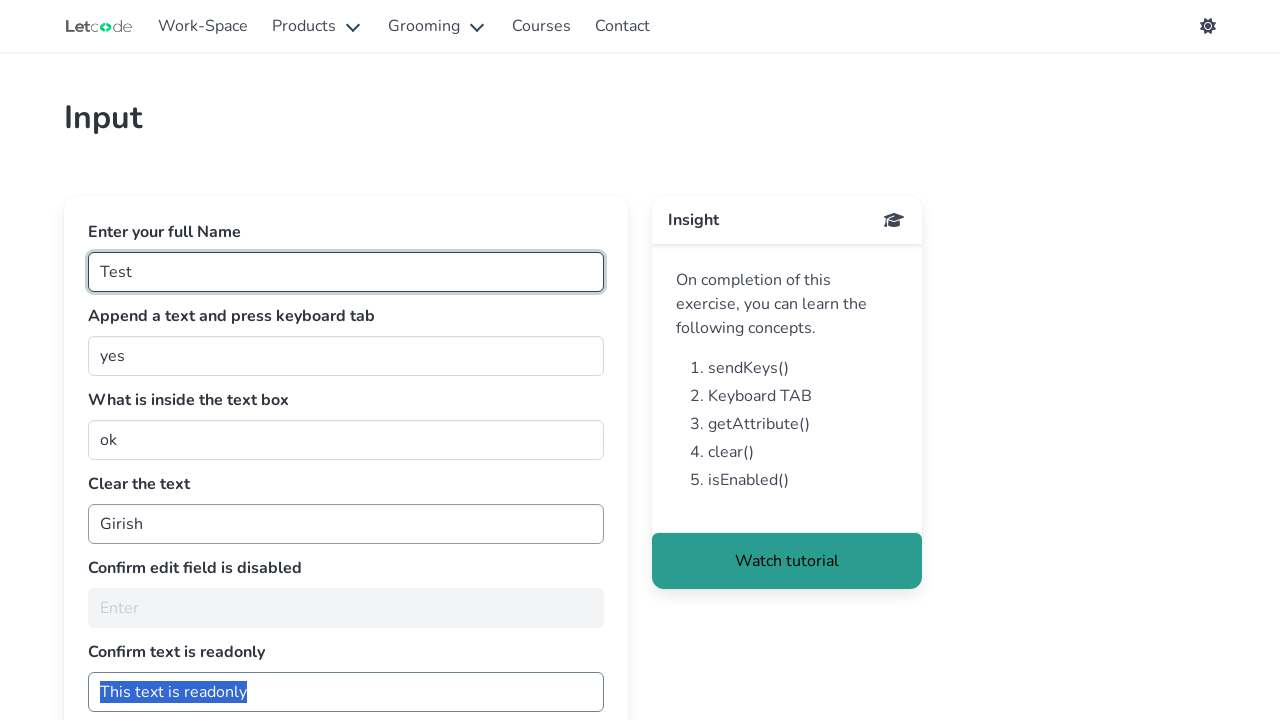

Pressed Tab through dontwrite field on #dontwrite
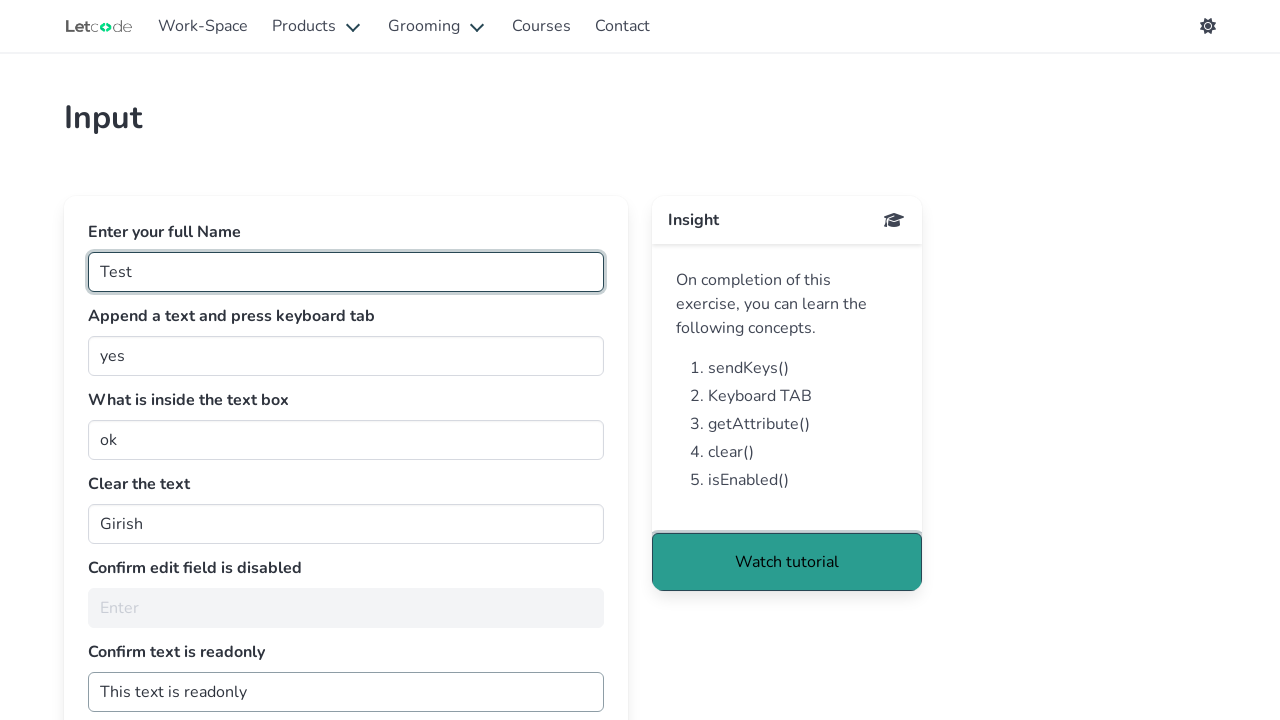

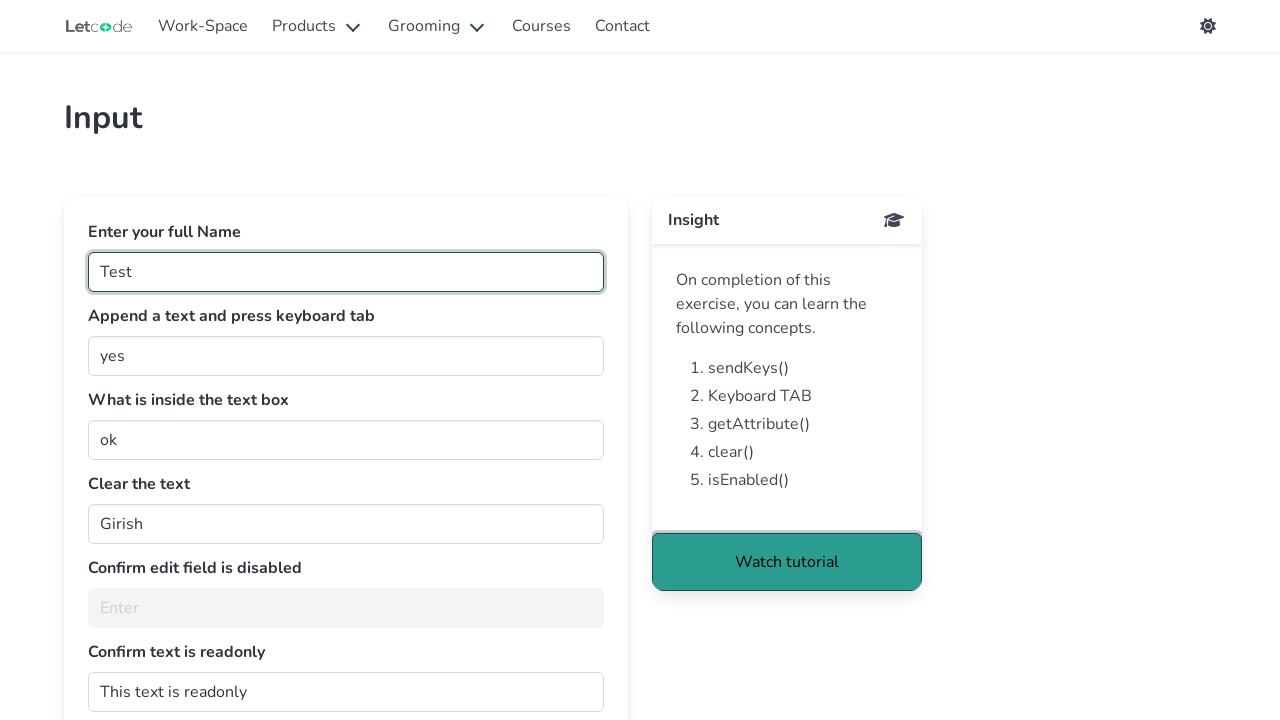